Tests drag and drop functionality by dragging an element from source to destination within an iframe

Starting URL: https://jqueryui.com/droppable/

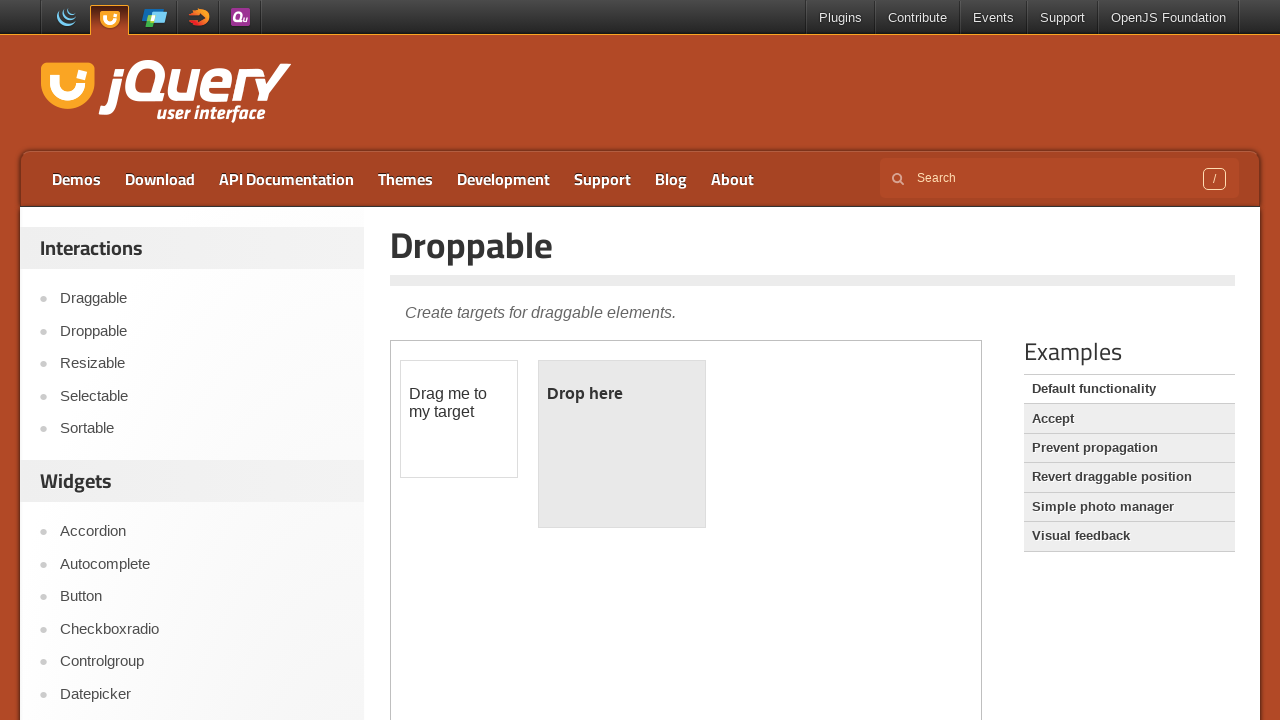

Located the demo iframe
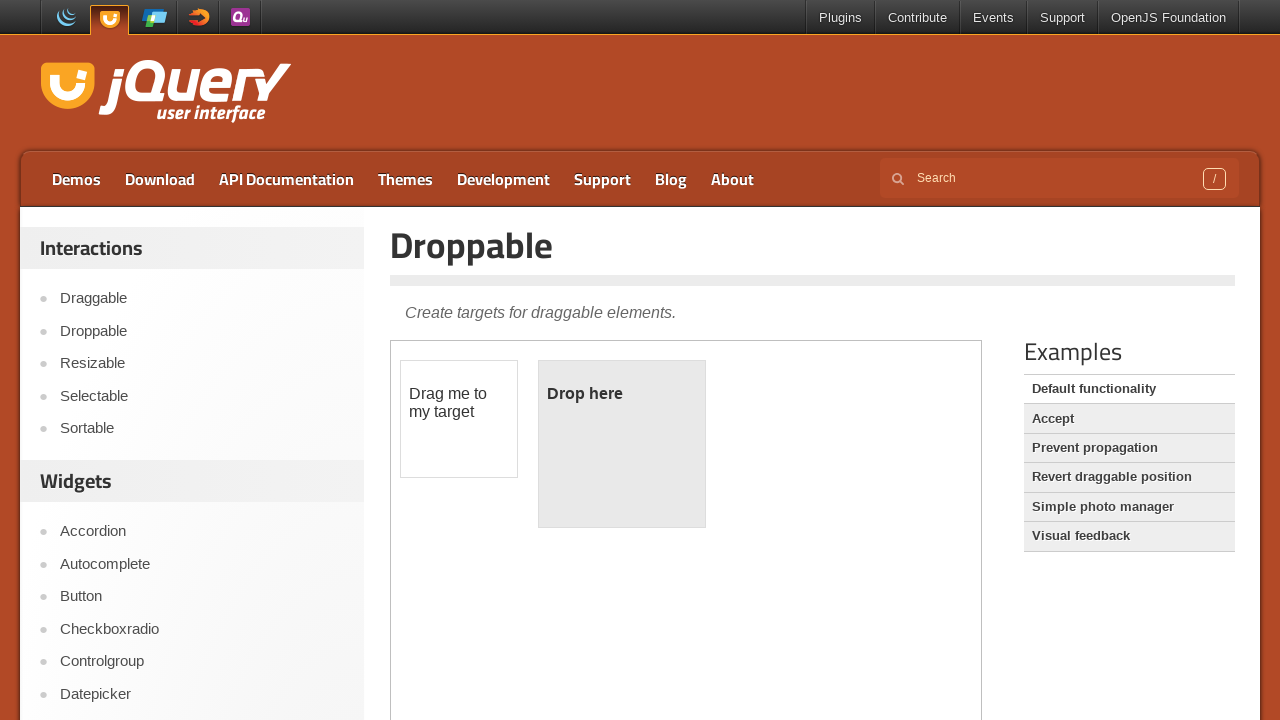

Located the draggable source element within the iframe
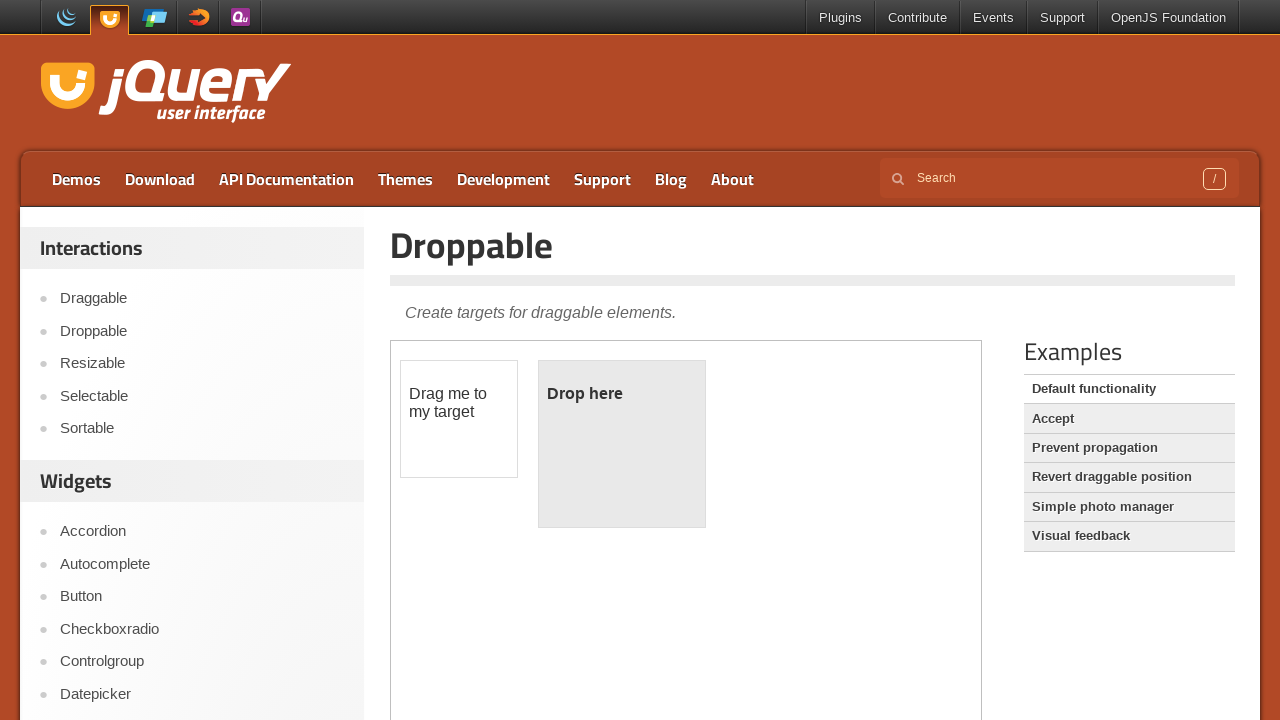

Located the droppable destination element within the iframe
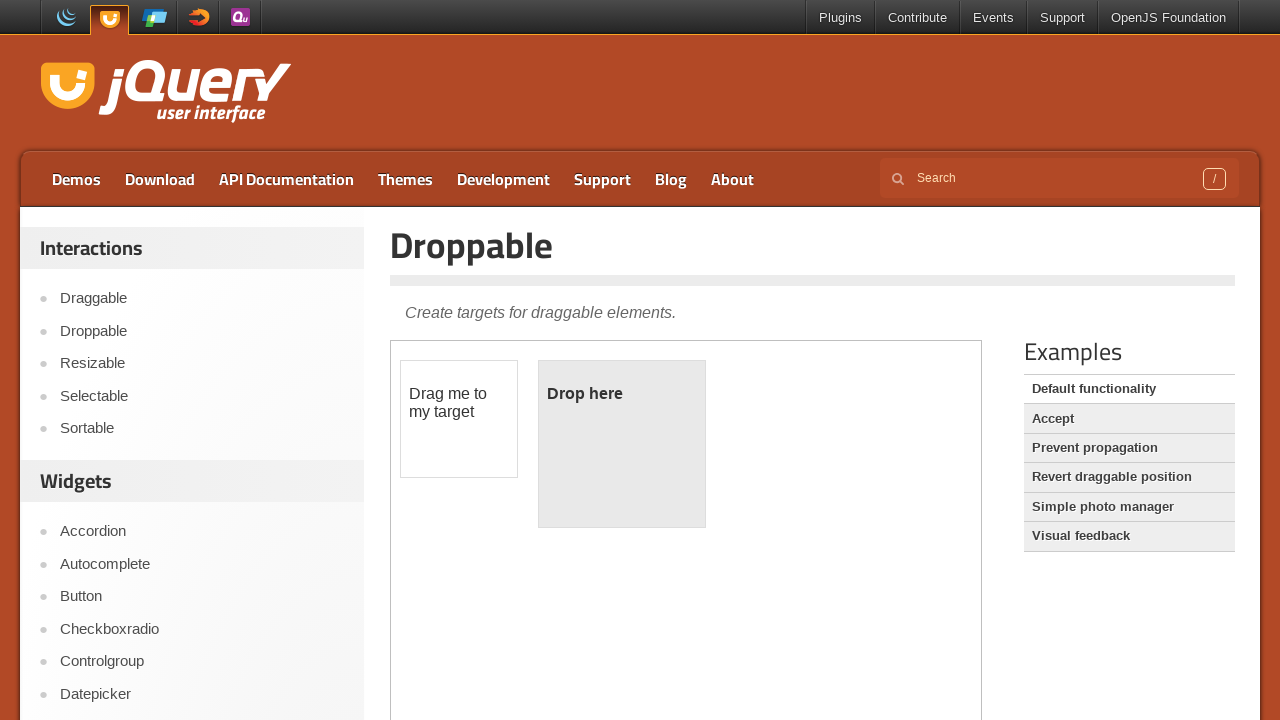

Performed drag and drop operation from source to destination at (622, 444)
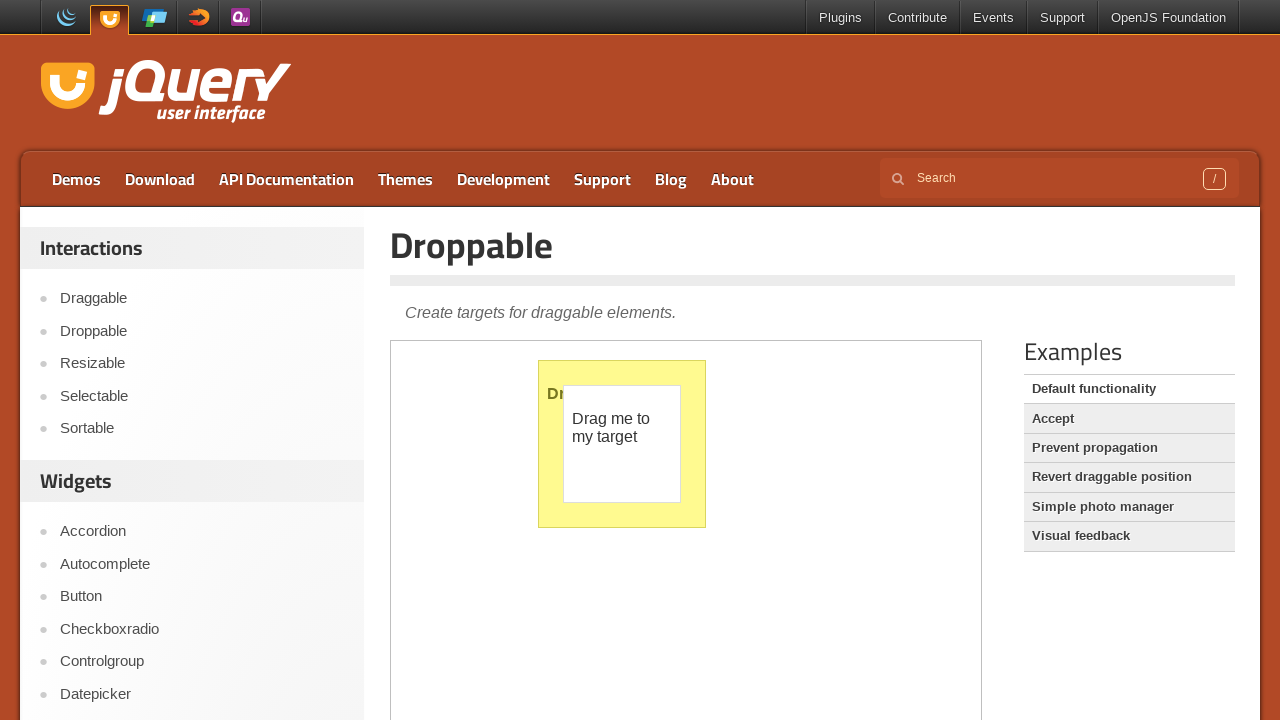

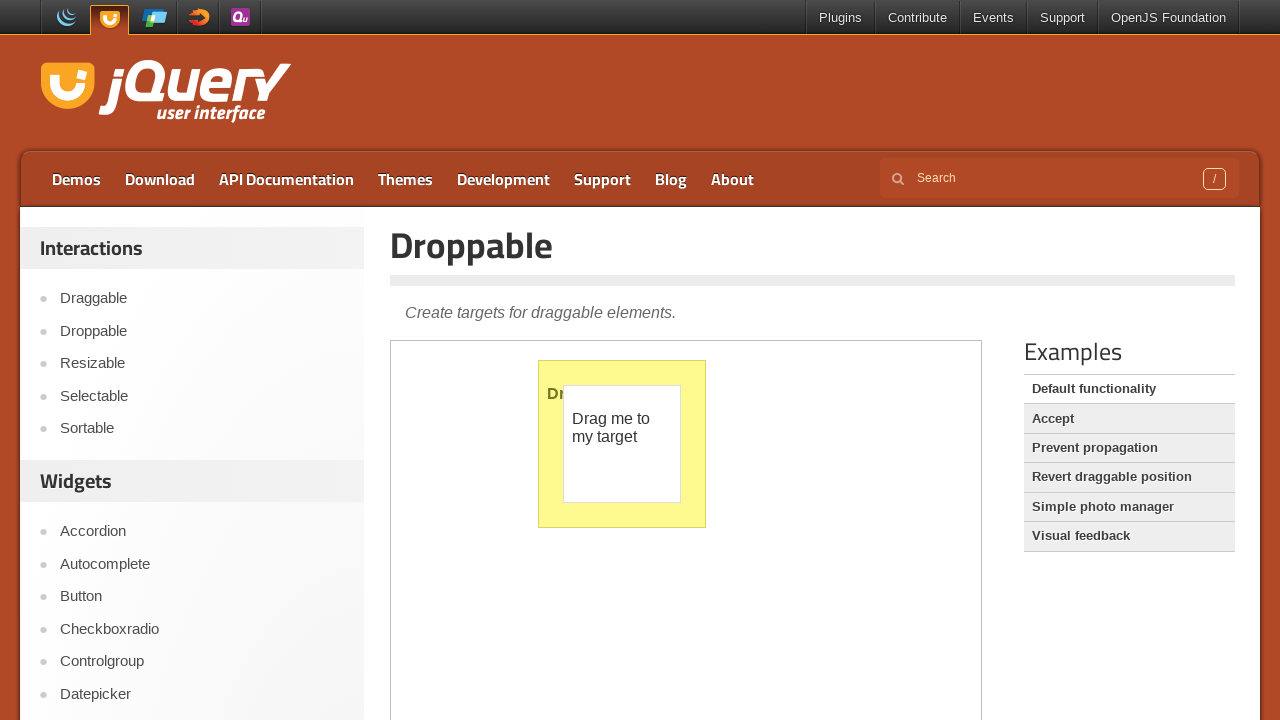